Selects options from the dropdown and verifies that "Option 2" text is displayed correctly

Starting URL: http://the-internet.herokuapp.com/dropdown

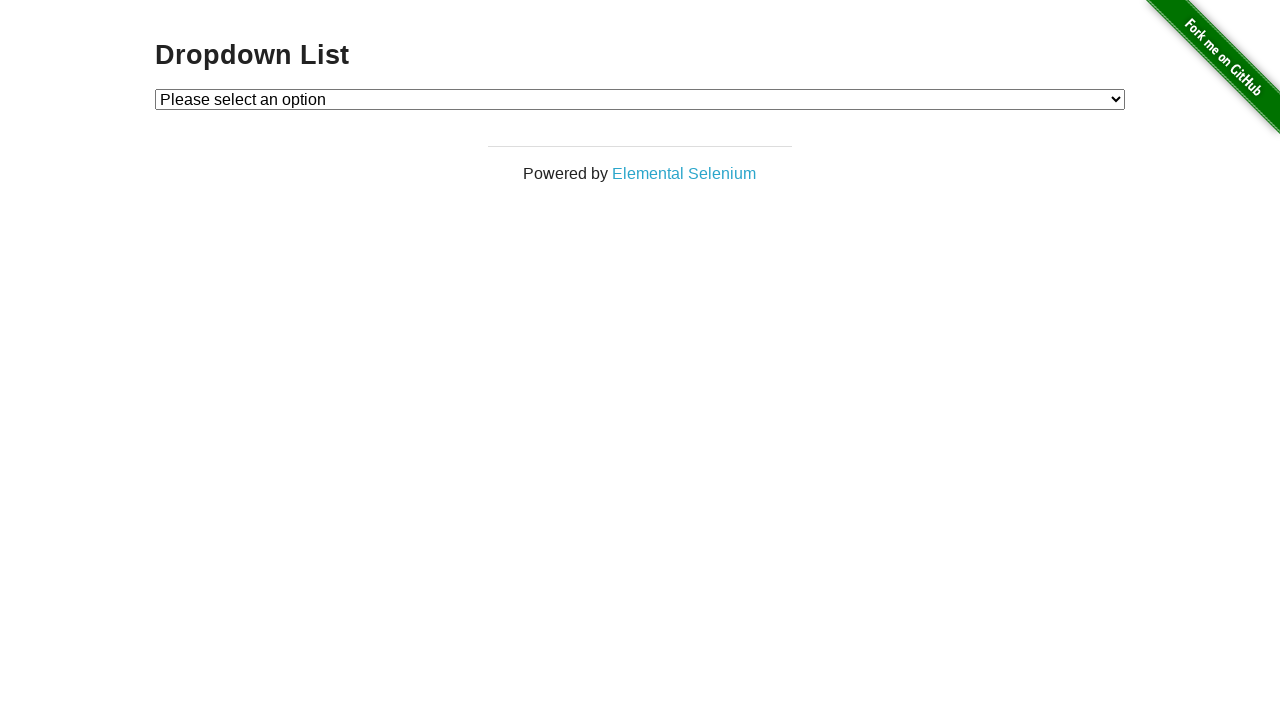

Navigated to dropdown page
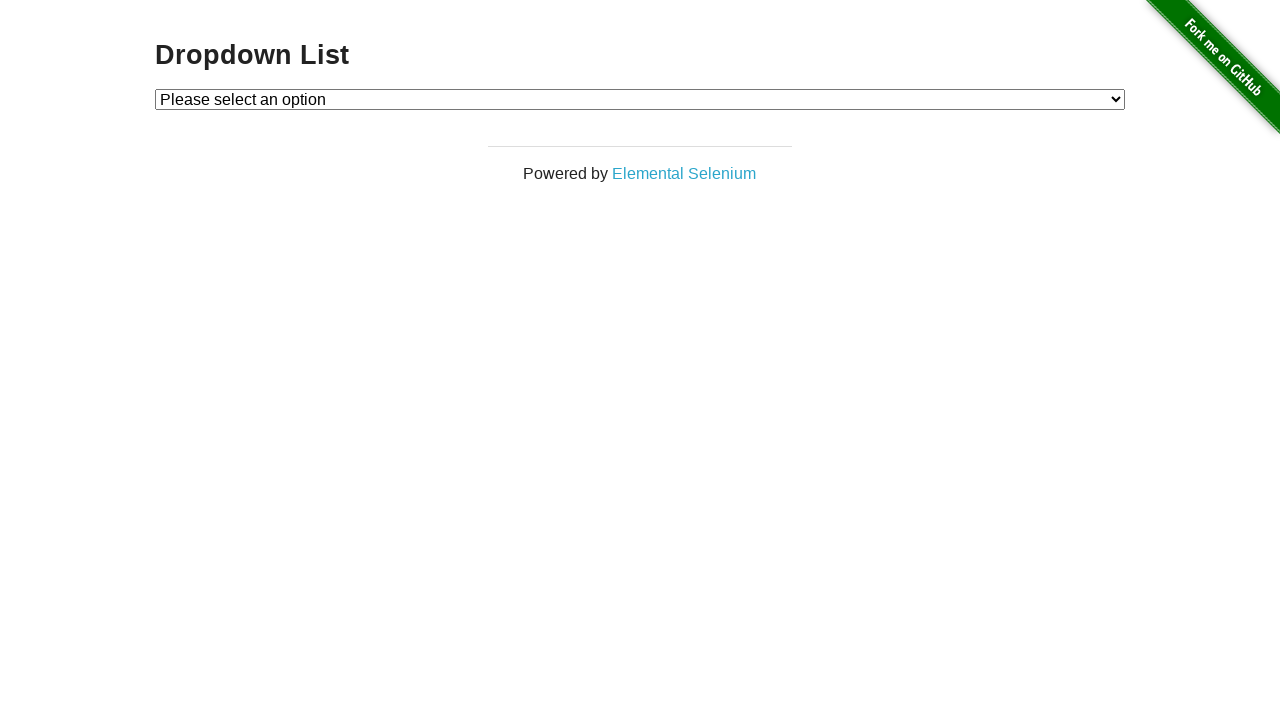

Clicked on the dropdown to open it at (640, 99) on select#dropdown
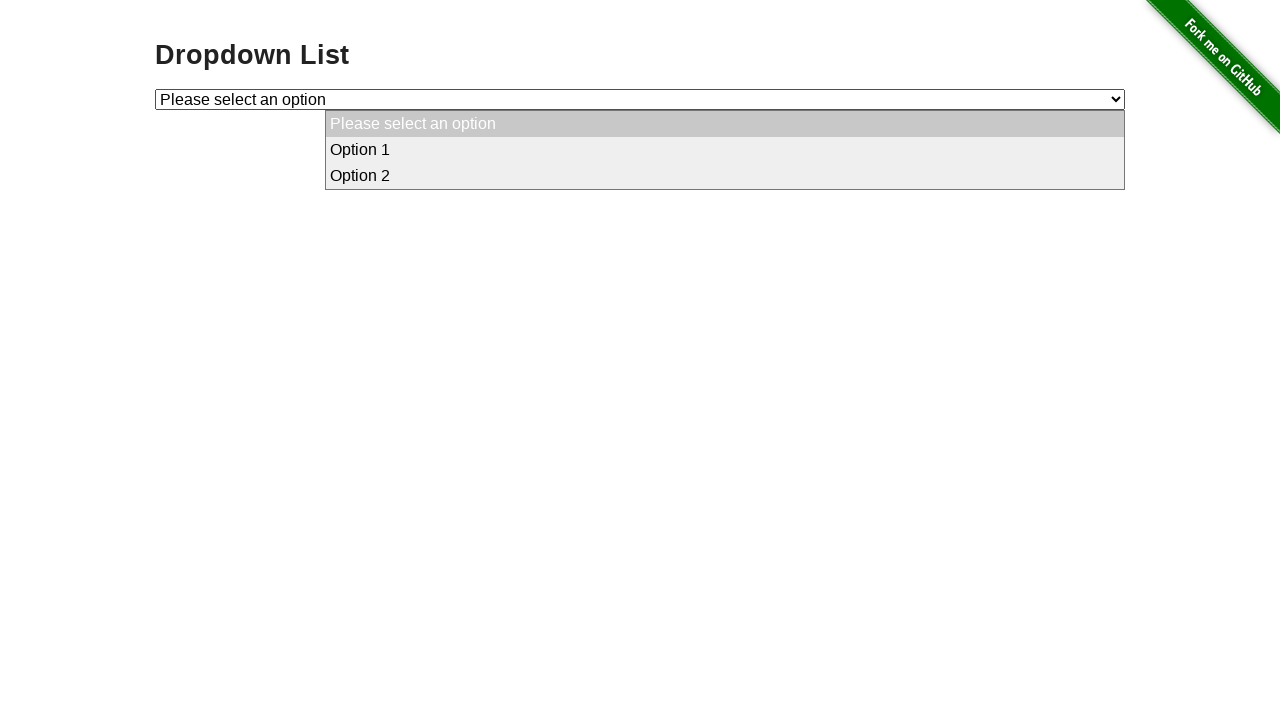

Selected Option 1 from dropdown on select#dropdown
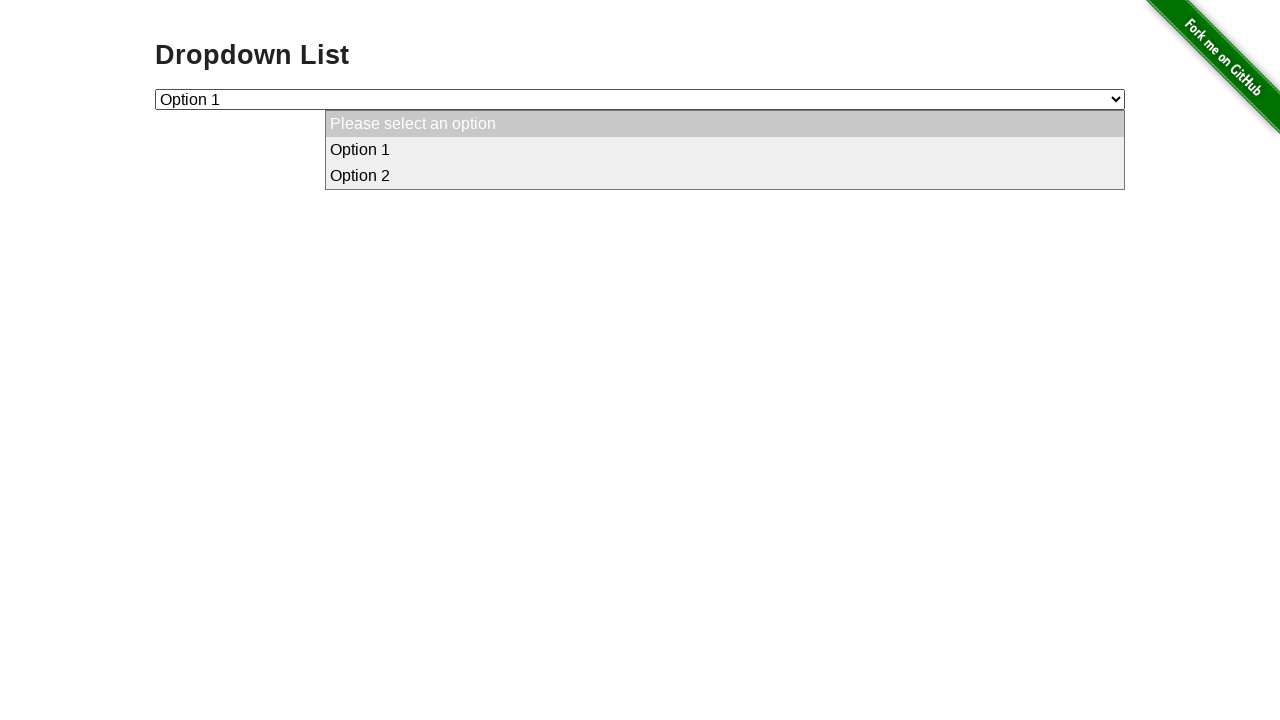

Retrieved text content of Option 2
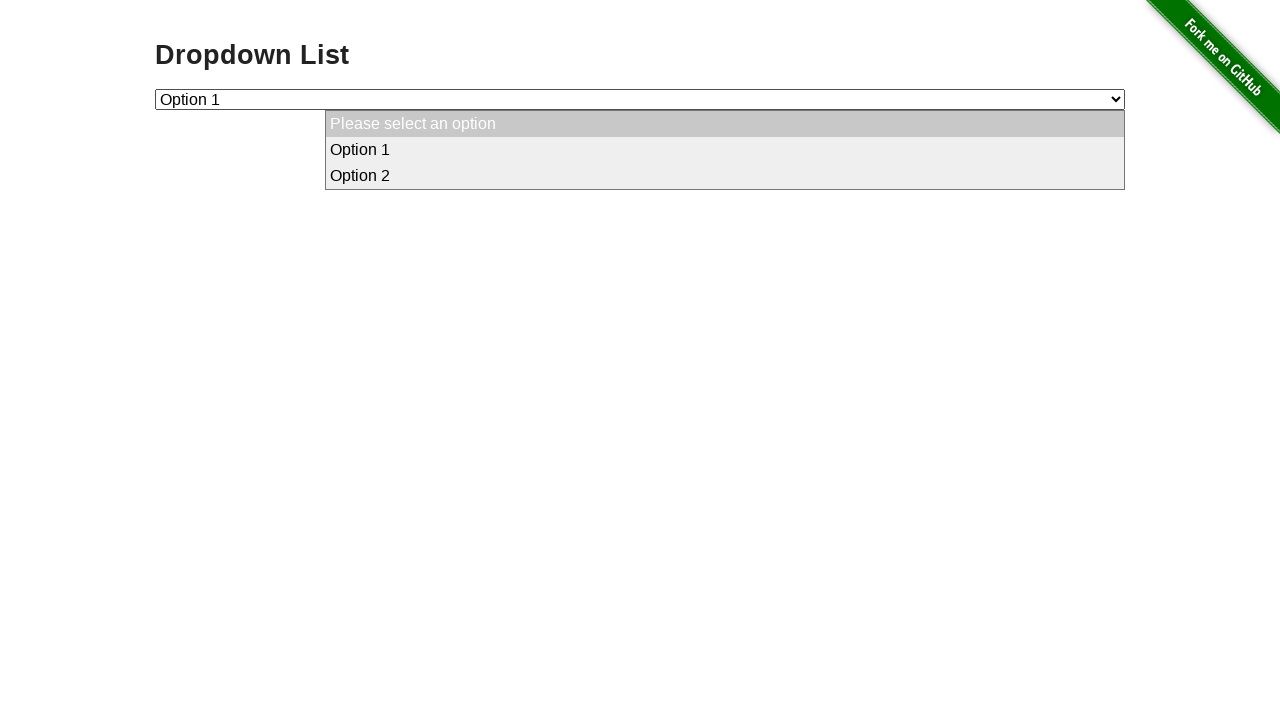

Verified that Option 2 text is displayed correctly
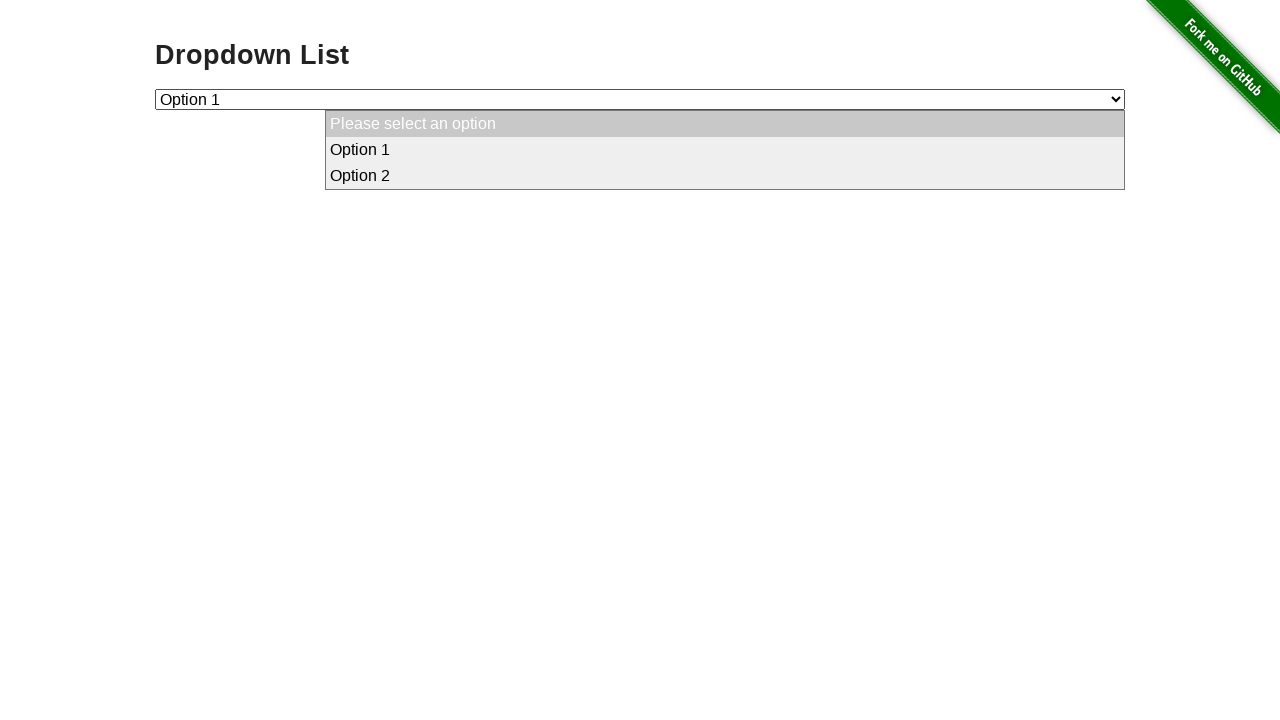

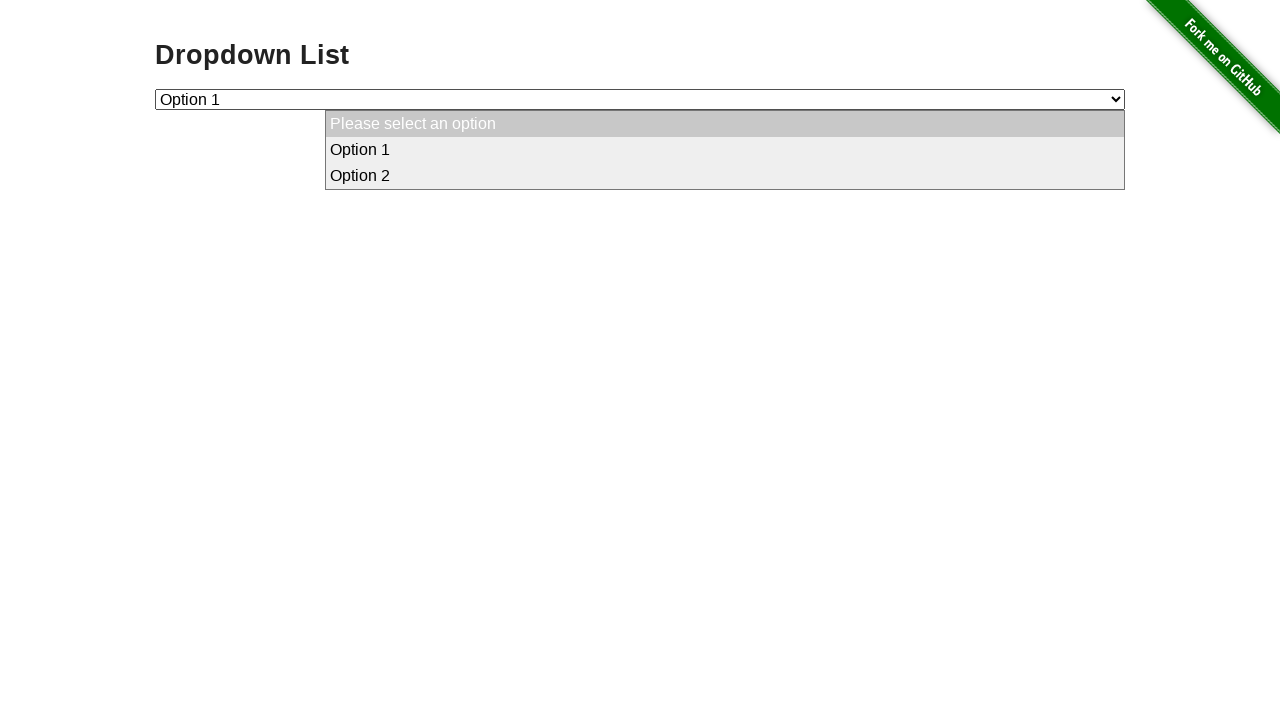